Tests scrolling an element into view and clicking it using locator filtering by text

Starting URL: https://the-internet.herokuapp.com/

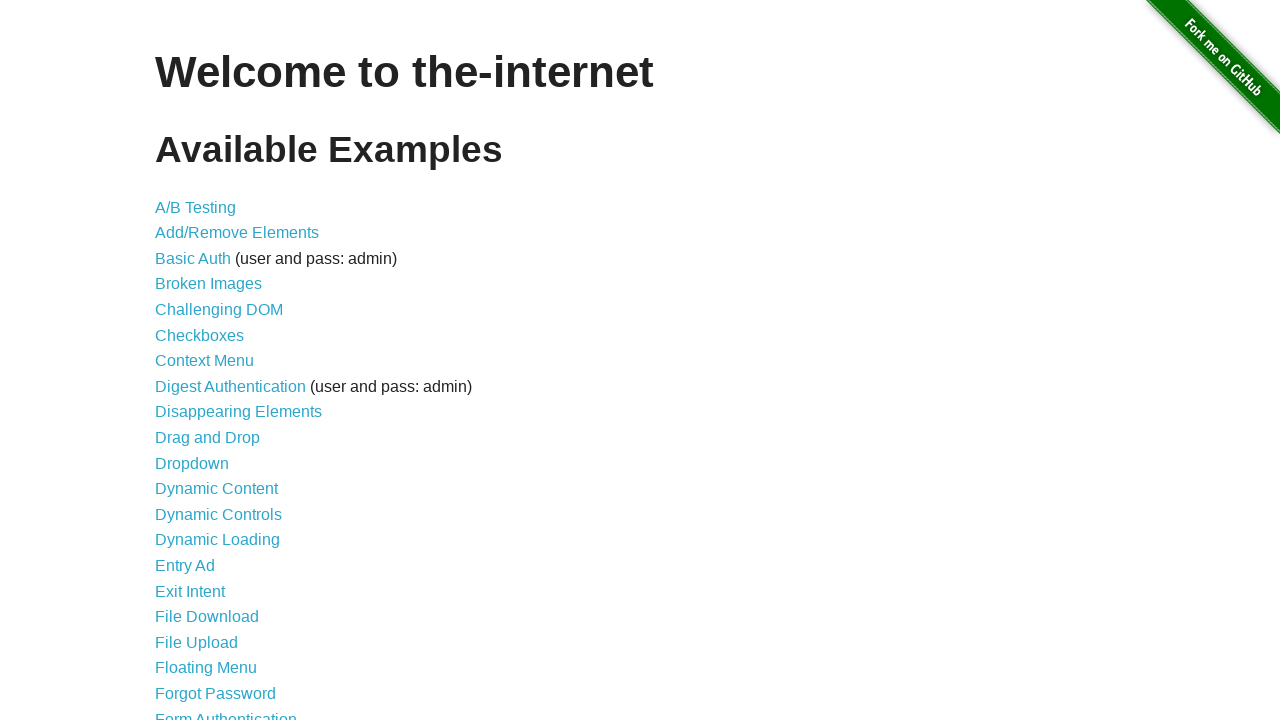

Located 'Elemental' link using text filter
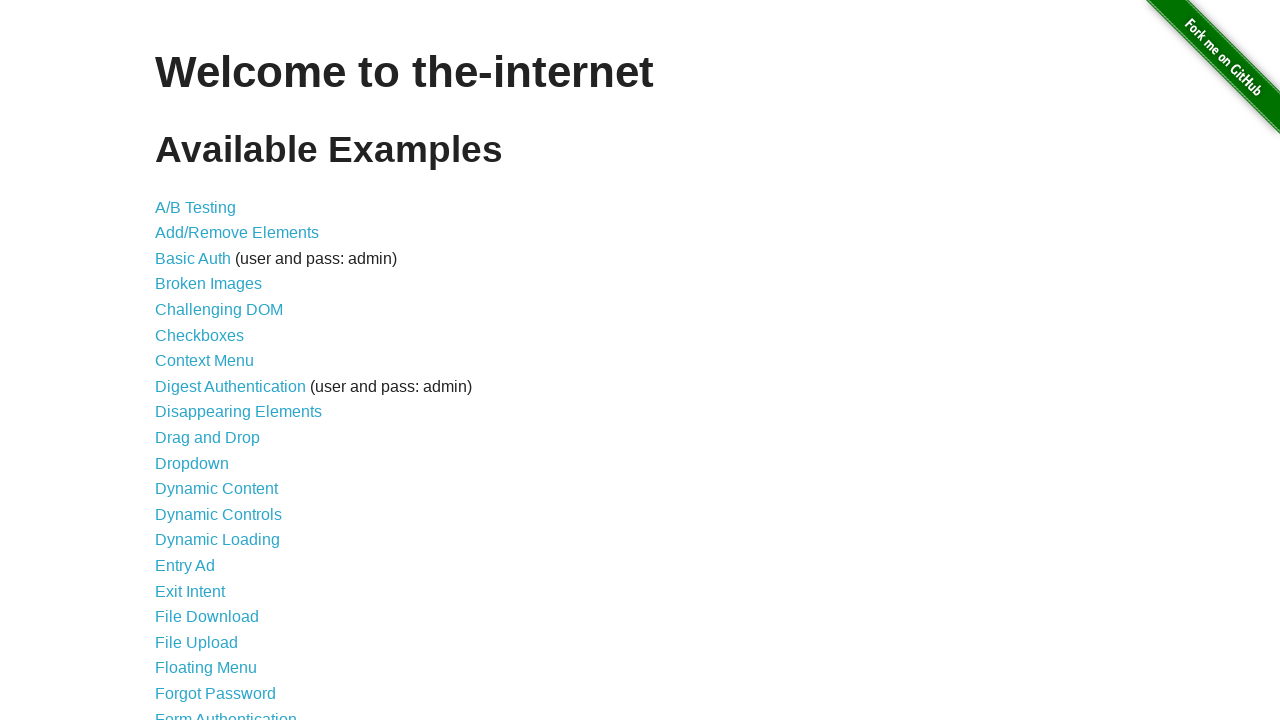

Scrolled 'Elemental' link into view
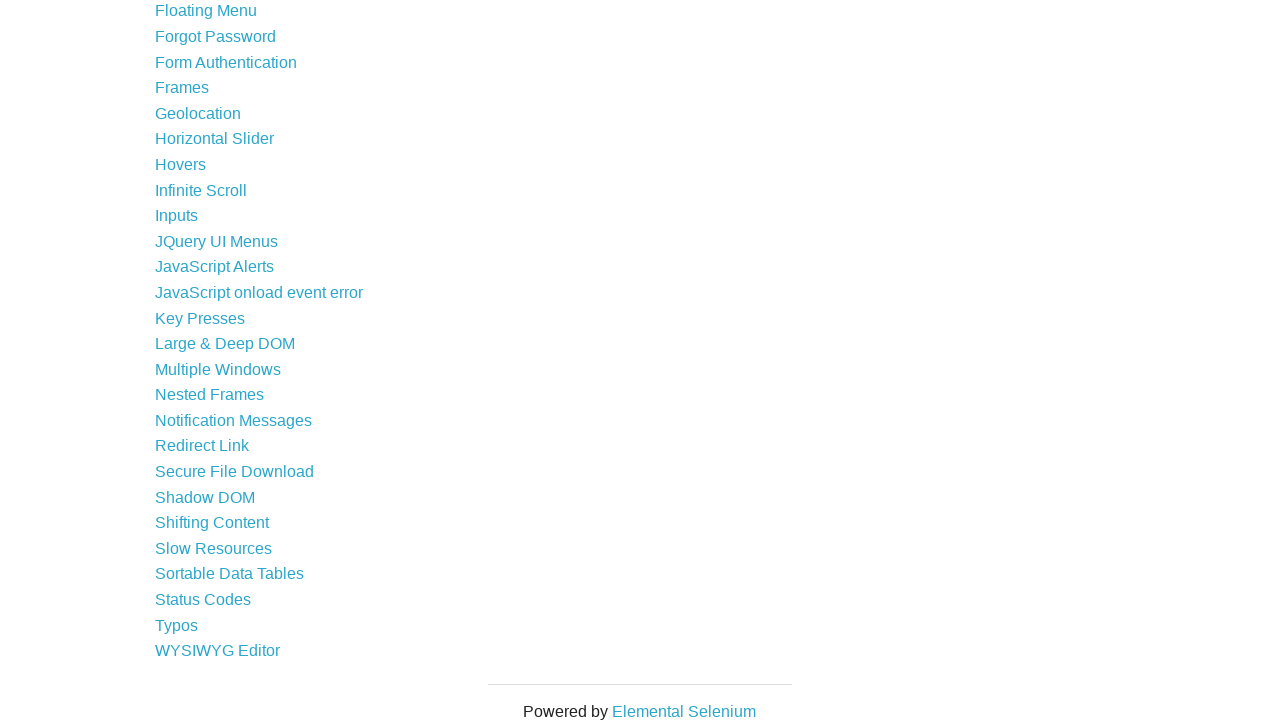

Clicked 'Elemental' link at (684, 711) on a >> internal:has-text="Elemental"i
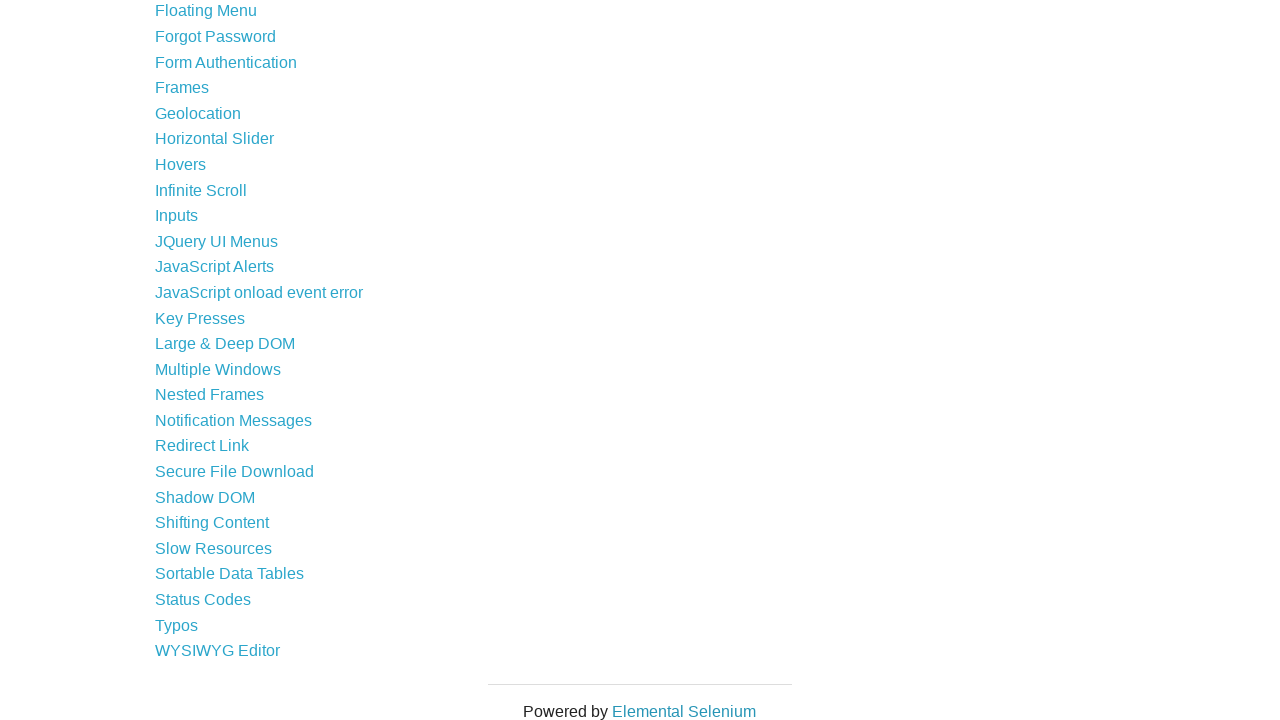

Waited for page navigation to complete (DOM content loaded)
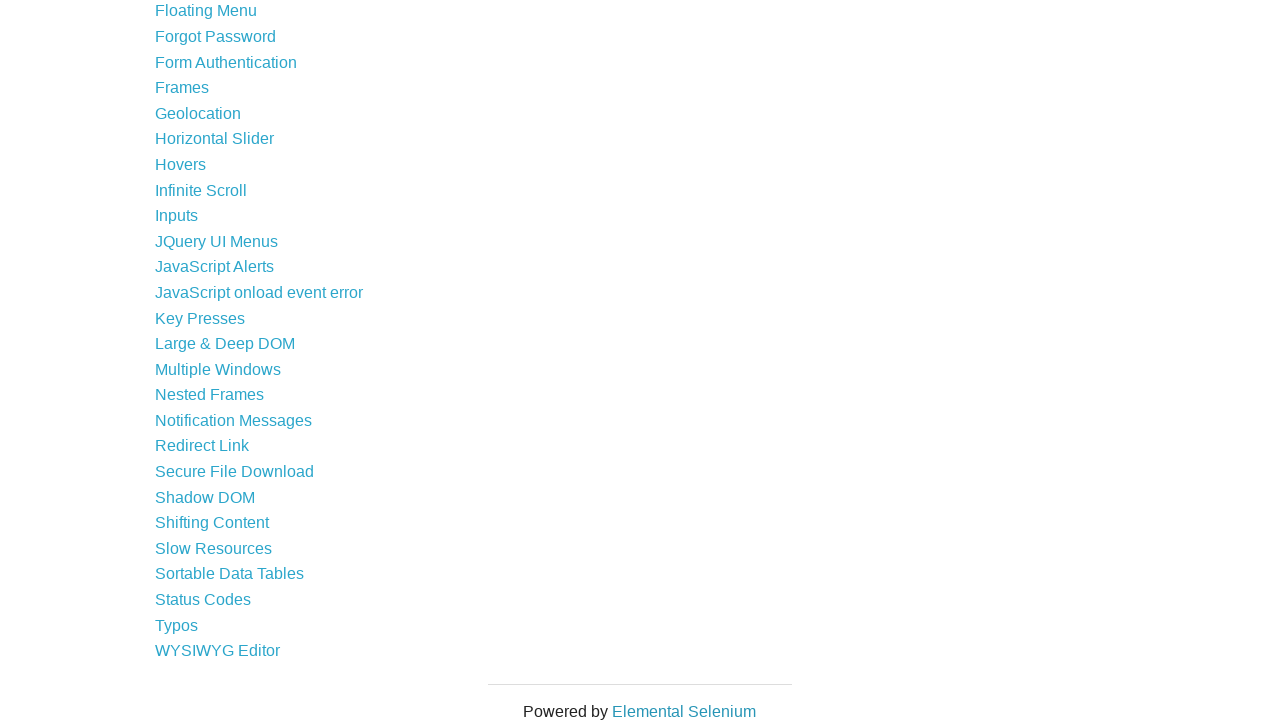

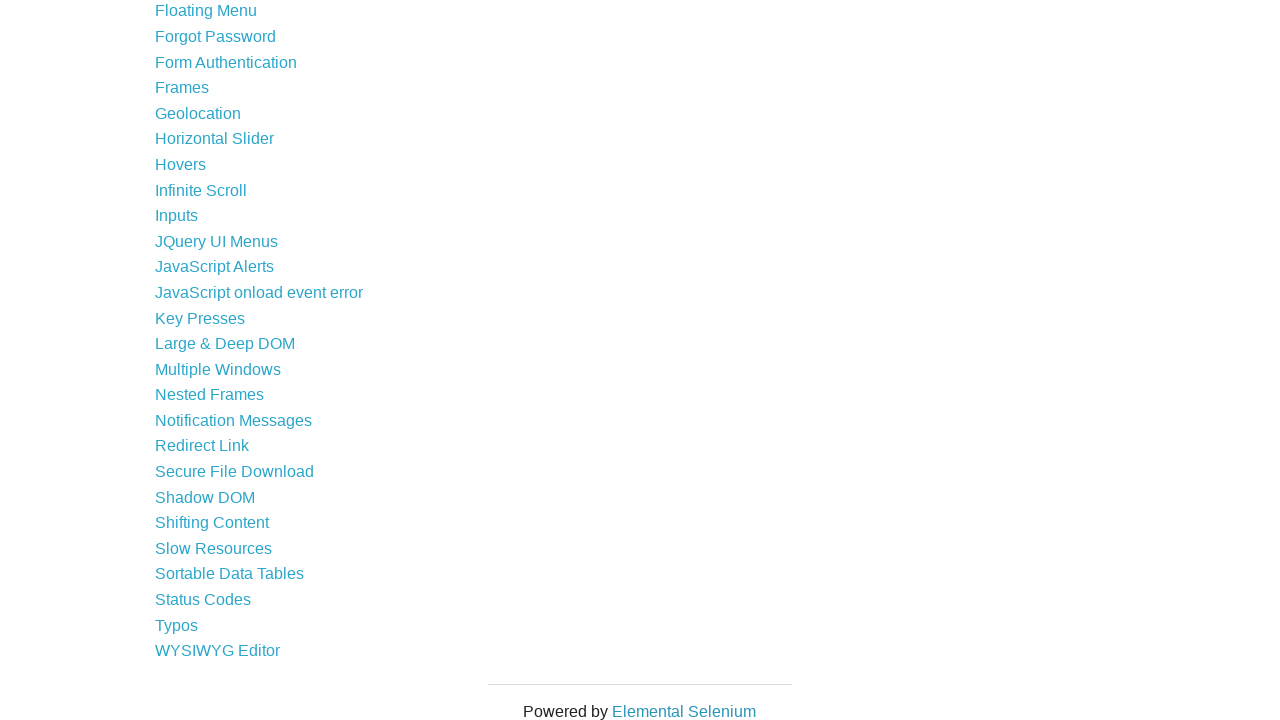